Tests mobile menu interaction with Alpine.js by setting a mobile viewport, clicking the menu button to open the menu, and clicking again to close it.

Starting URL: https://conneroh.com

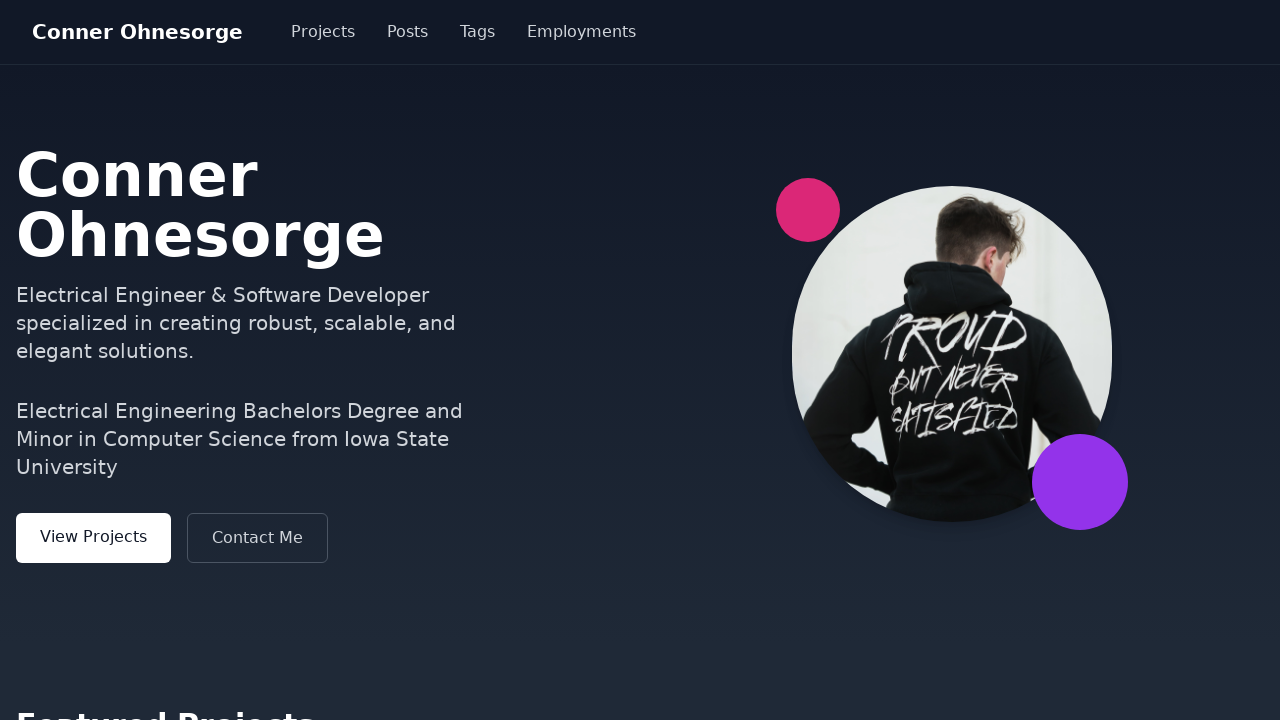

Set mobile viewport to 375x667
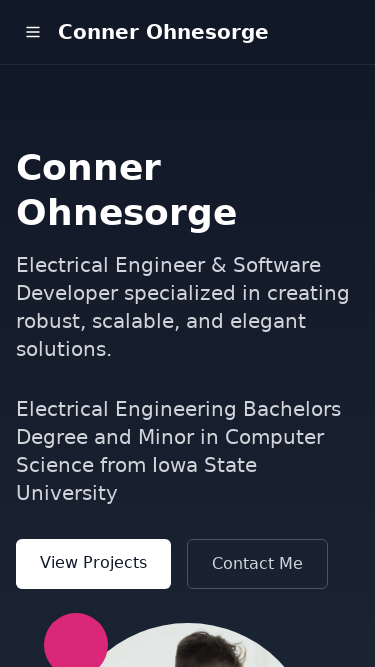

Located menu button element
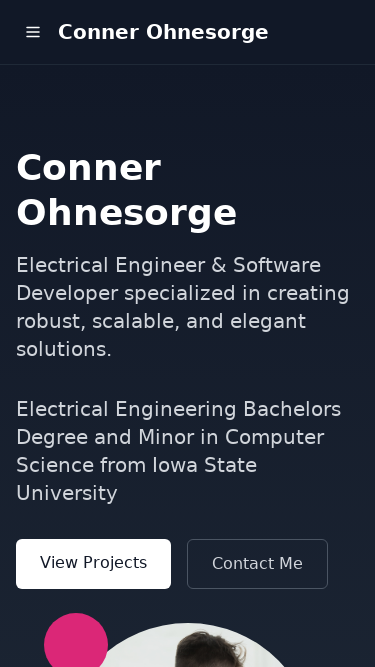

Located mobile menu element
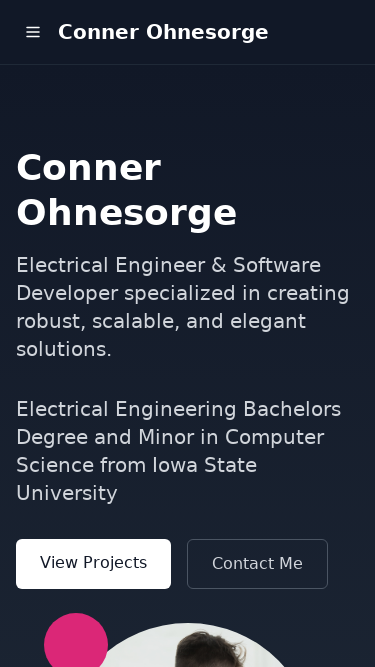

Menu button is visible
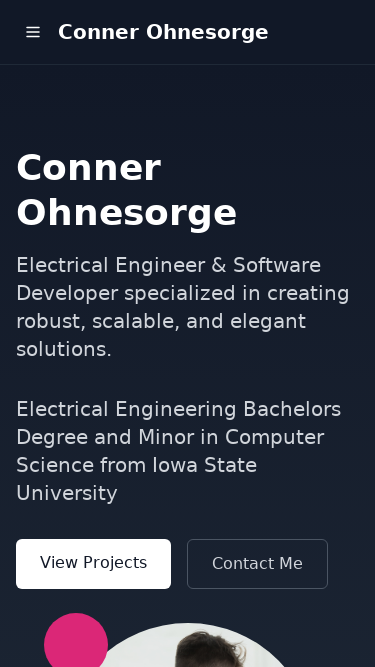

Verified that mobile menu is initially hidden
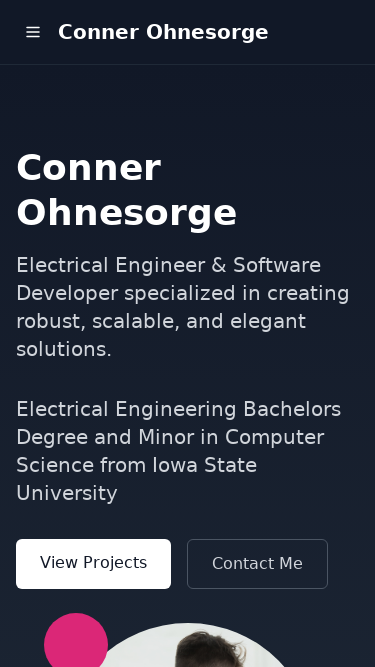

Clicked menu button to open mobile menu at (33, 32) on [\@click*='isMenuOpen'] >> nth=0
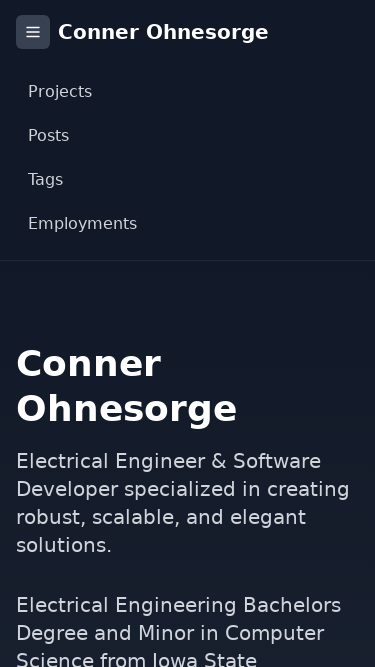

Mobile menu is now visible after Alpine.js animation
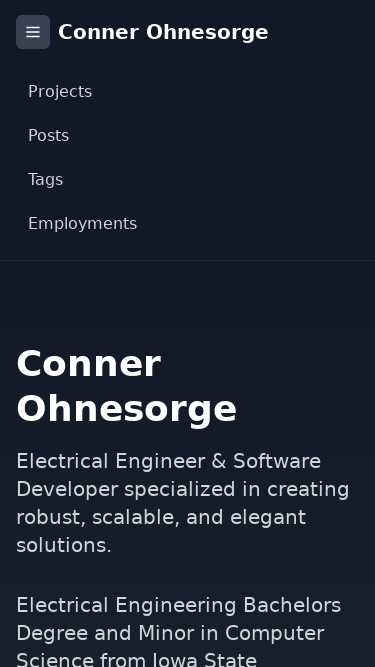

Clicked menu button to close mobile menu at (33, 32) on [\@click*='isMenuOpen'] >> nth=0
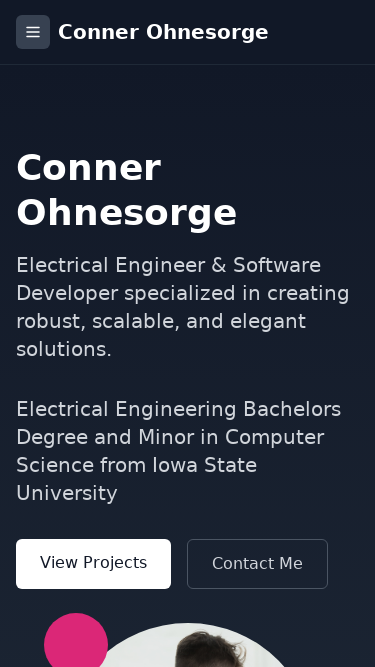

Verified that mobile menu is hidden after closing
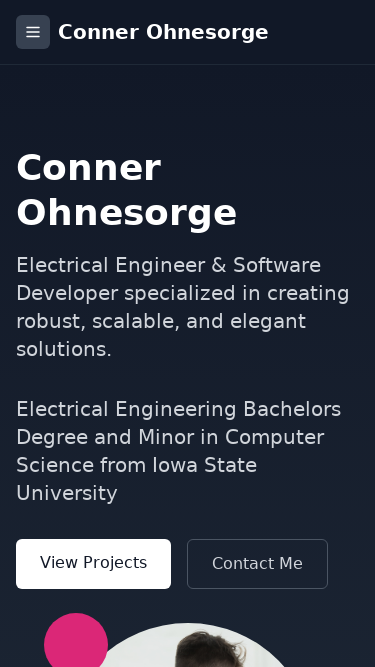

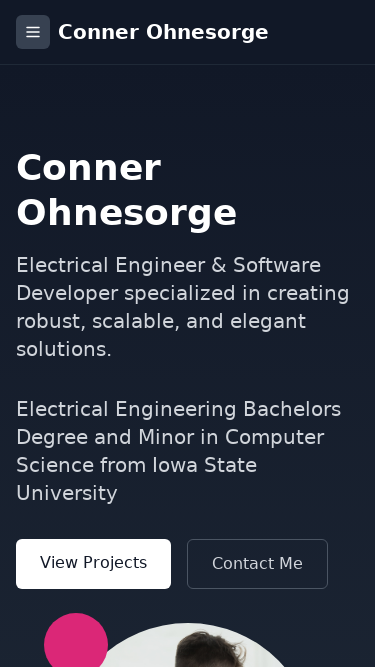